Navigates to the JavaScript Alerts page by clicking the corresponding link

Starting URL: https://the-internet.herokuapp.com/

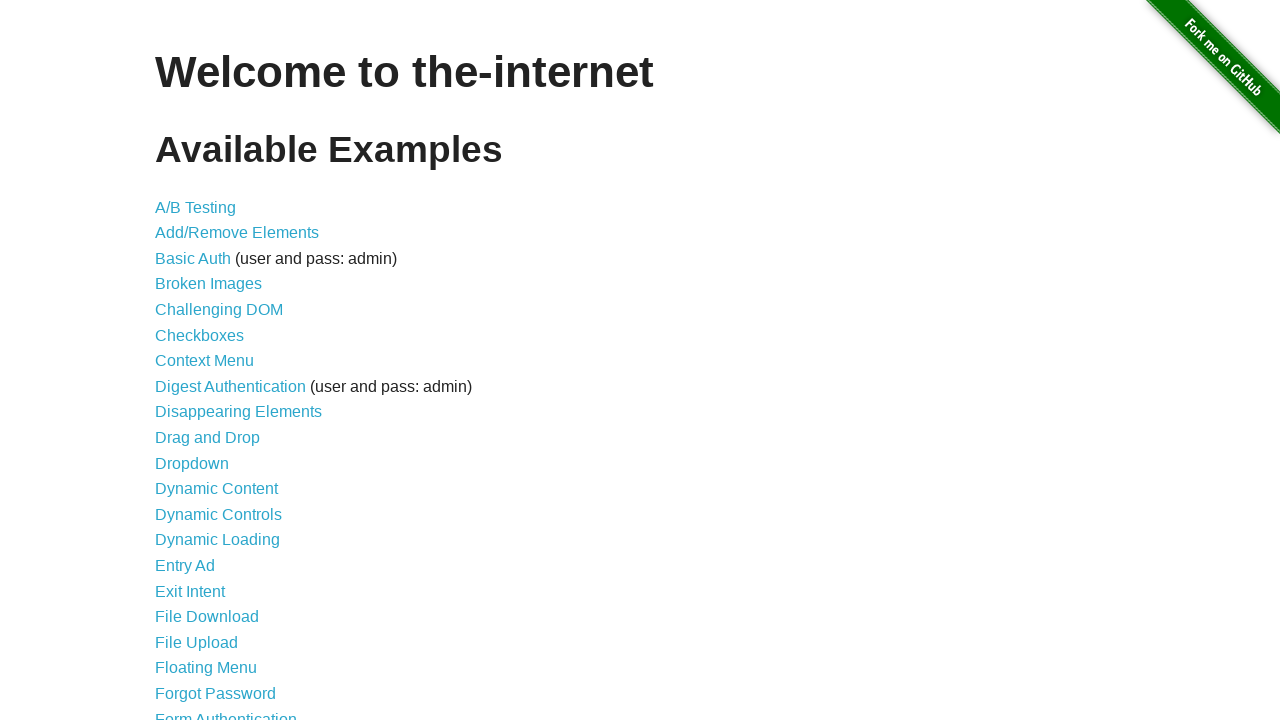

Clicked the JavaScript Alerts link at (214, 361) on a[href='/javascript_alerts']
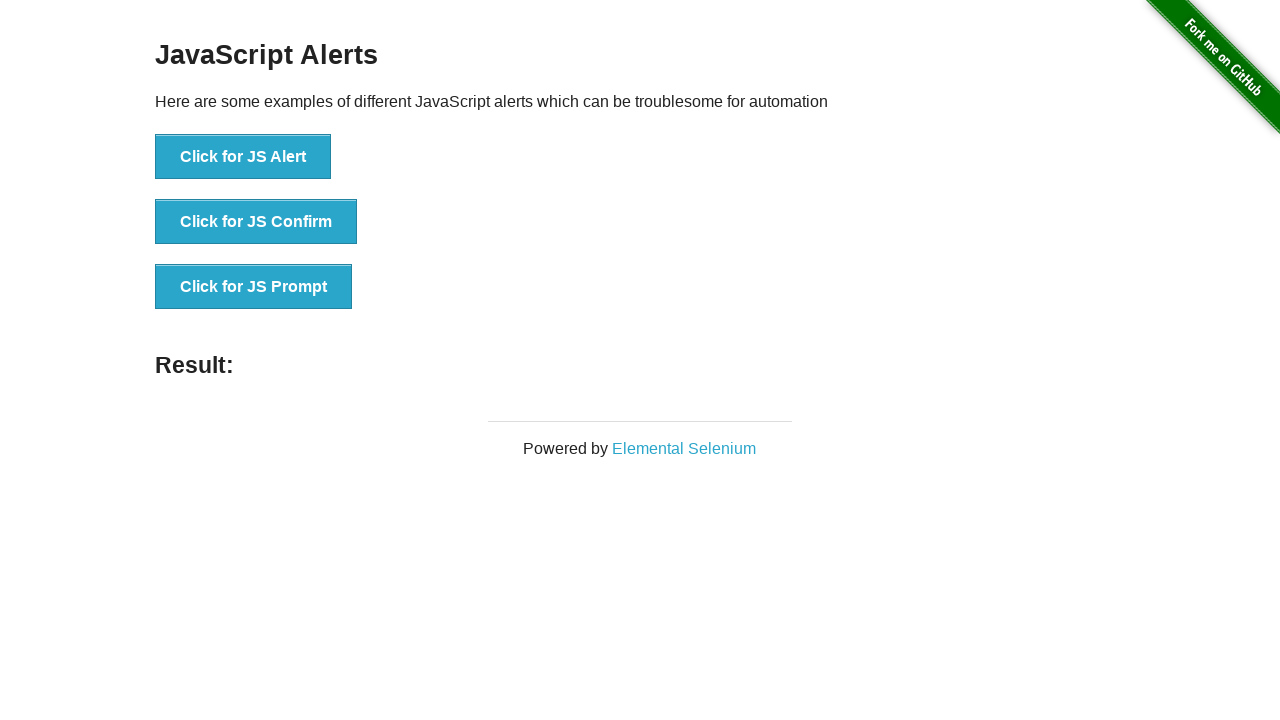

JavaScript Alerts page loaded and header verified
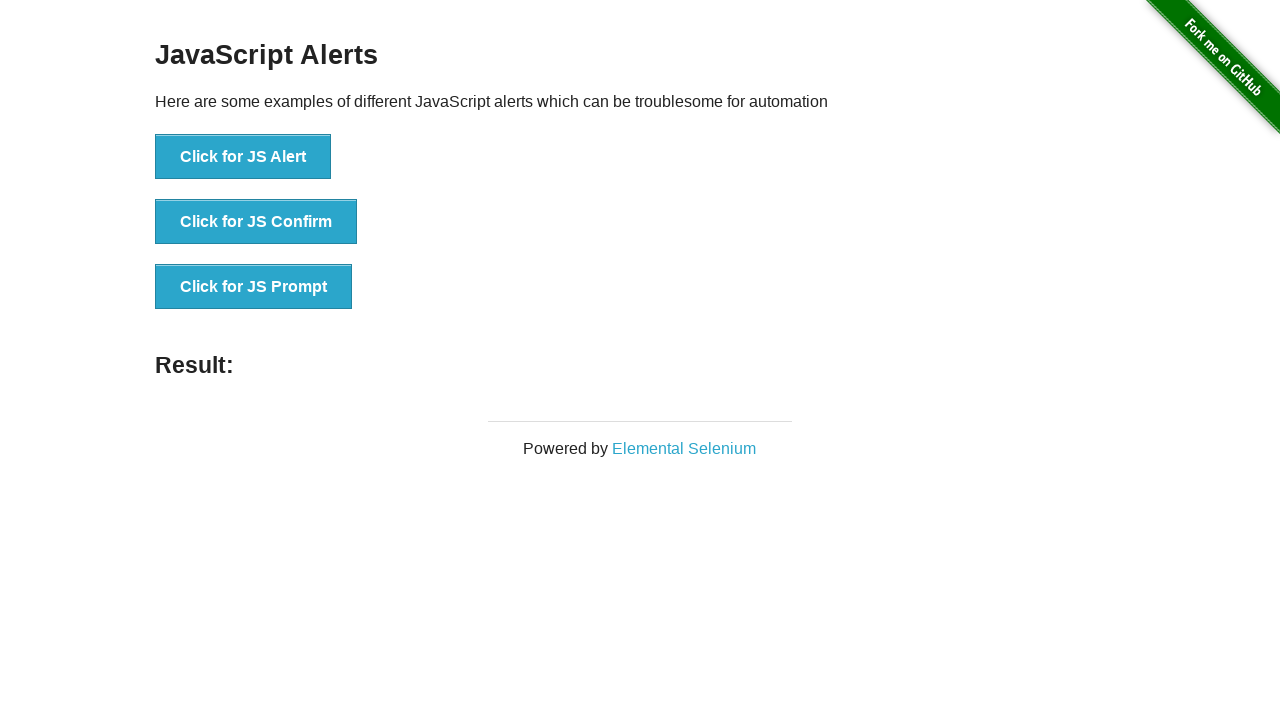

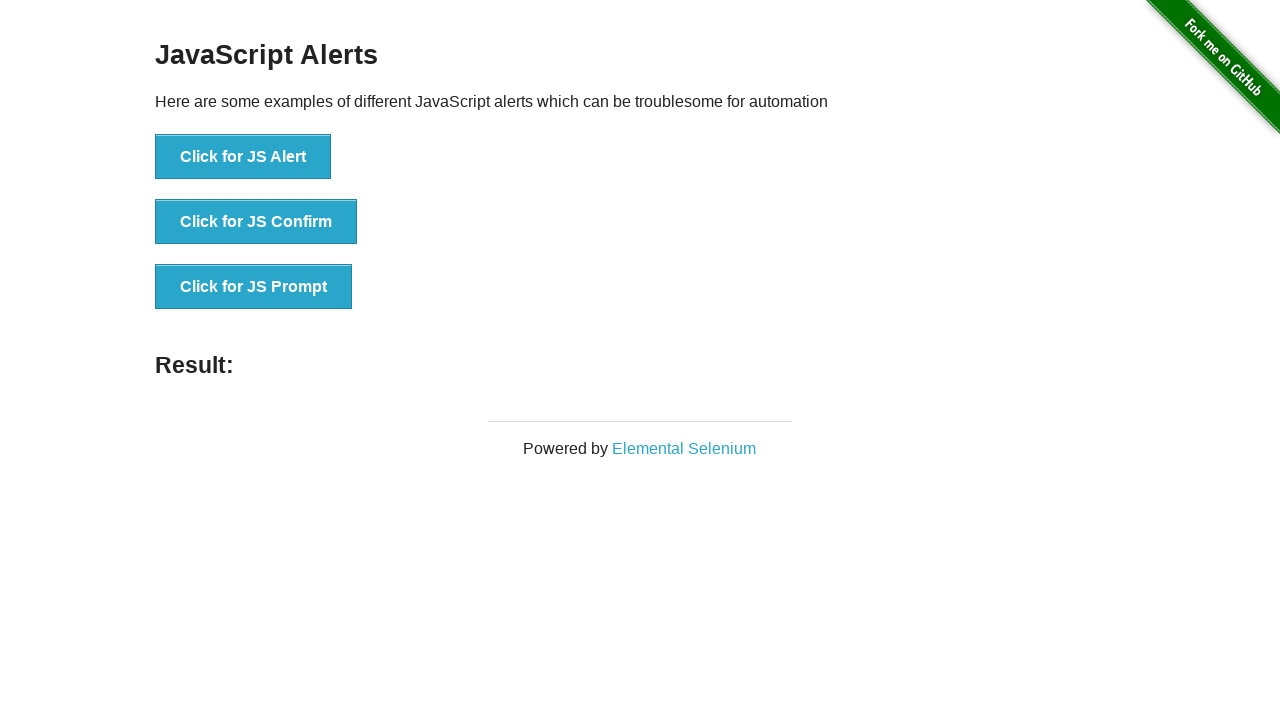